Tests geolocation mocking by overriding browser coordinates to Arlington, Texas (32.746940, -97.092400) and navigating to a location detection website to verify the mock works.

Starting URL: https://where-am-i.org/

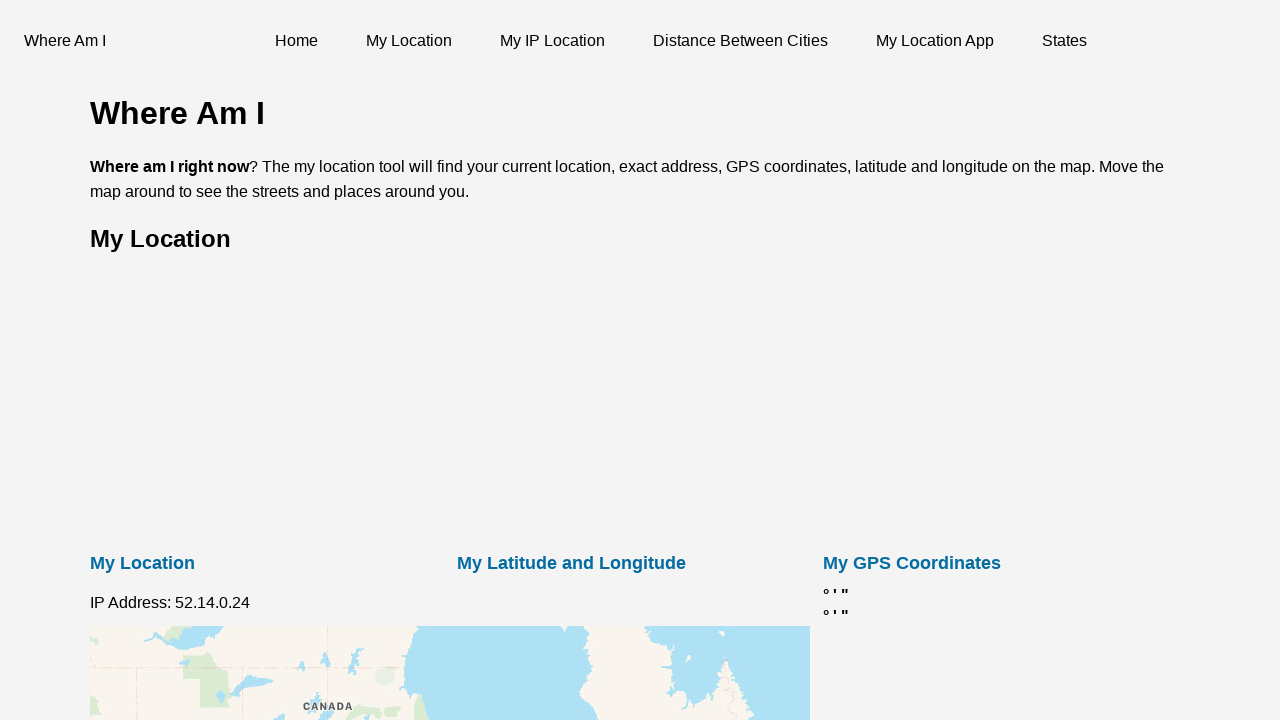

Set geolocation to Arlington, Texas coordinates (32.746940, -97.092400)
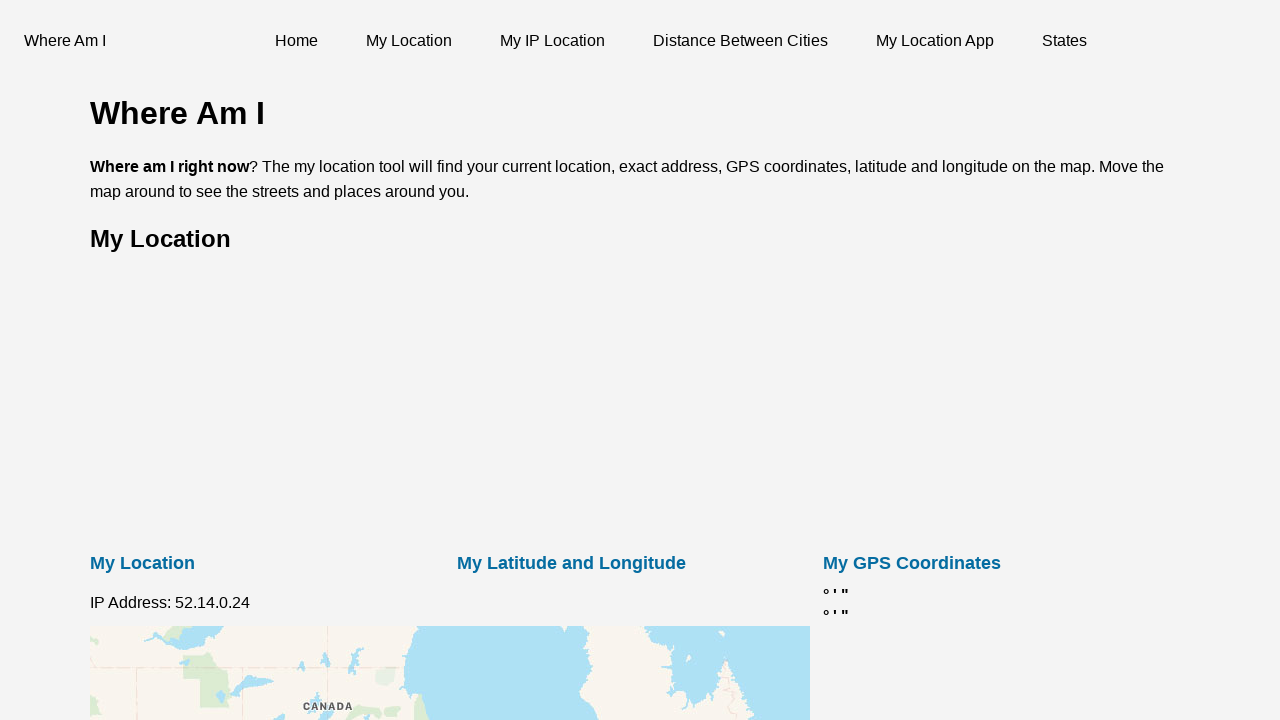

Granted geolocation permission to browser context
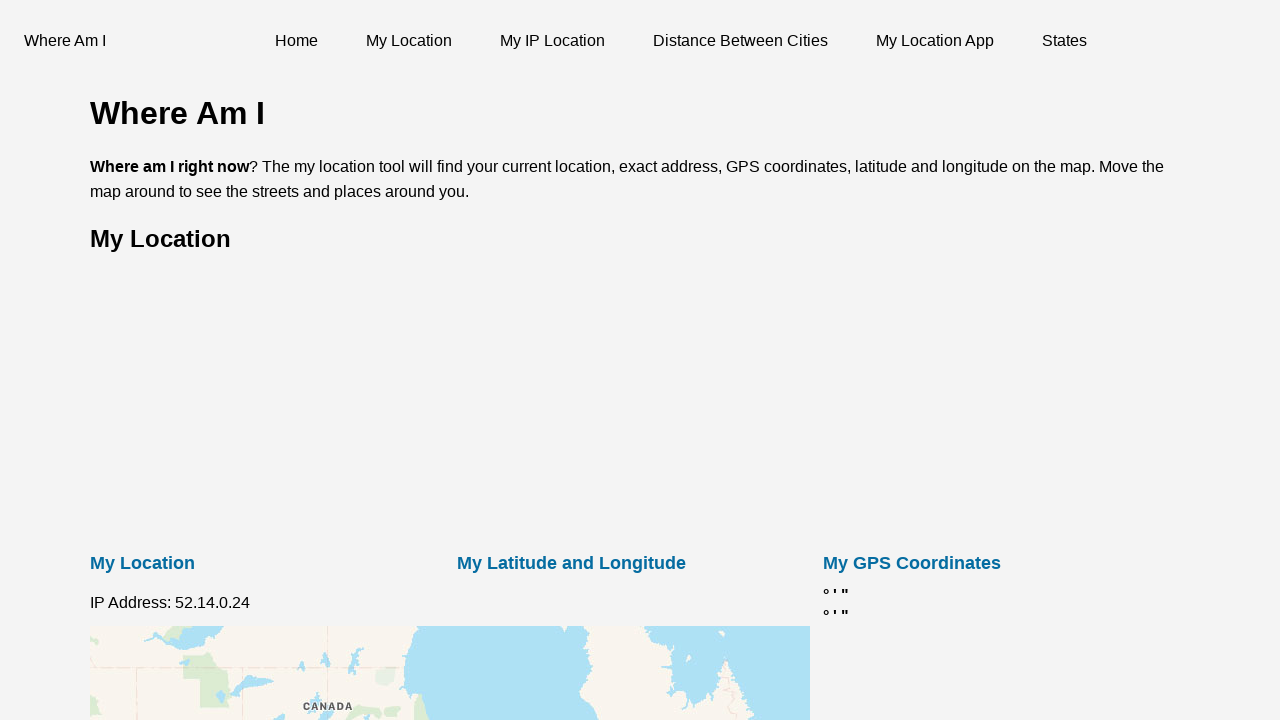

Reloaded page to apply geolocation mock
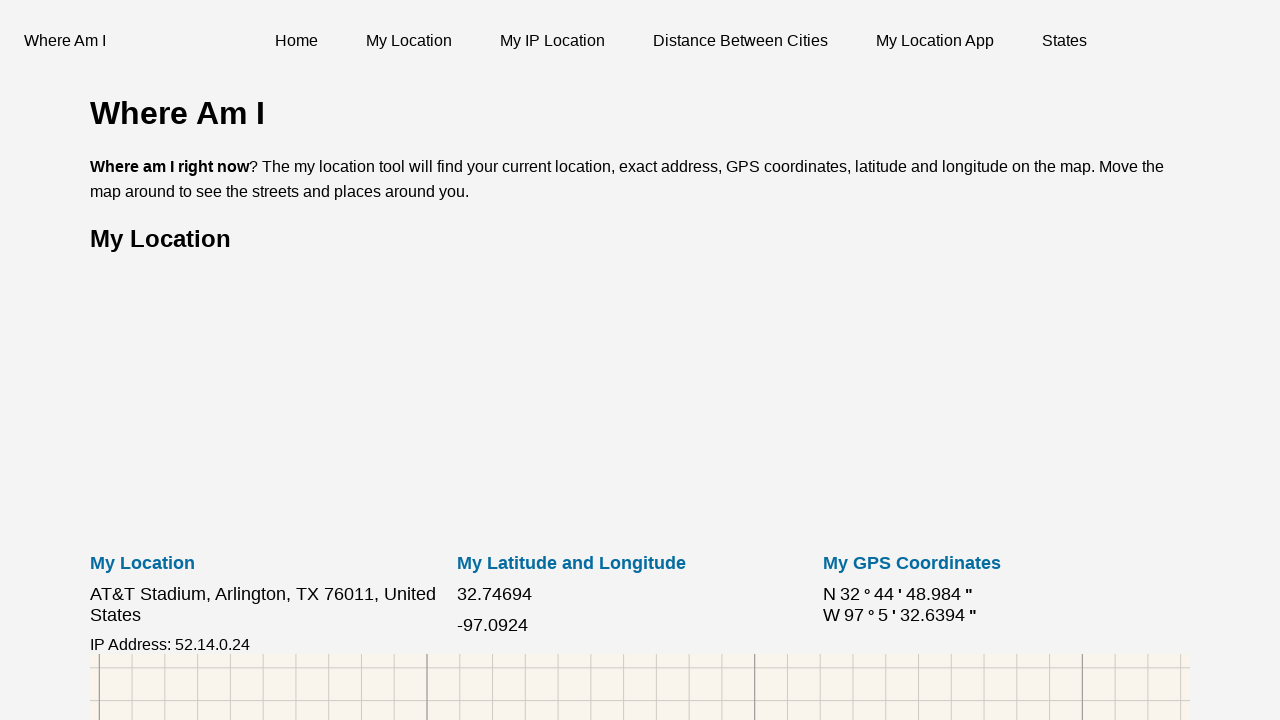

Waited for page body to load and location detection to display
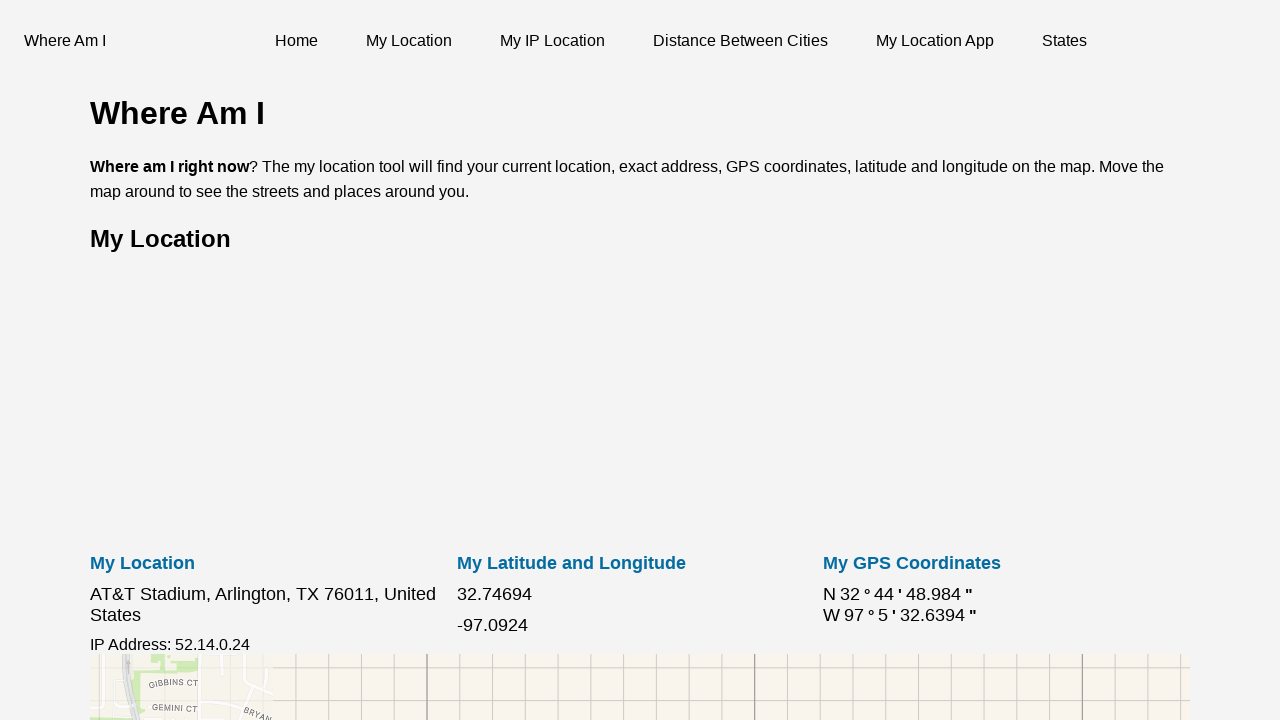

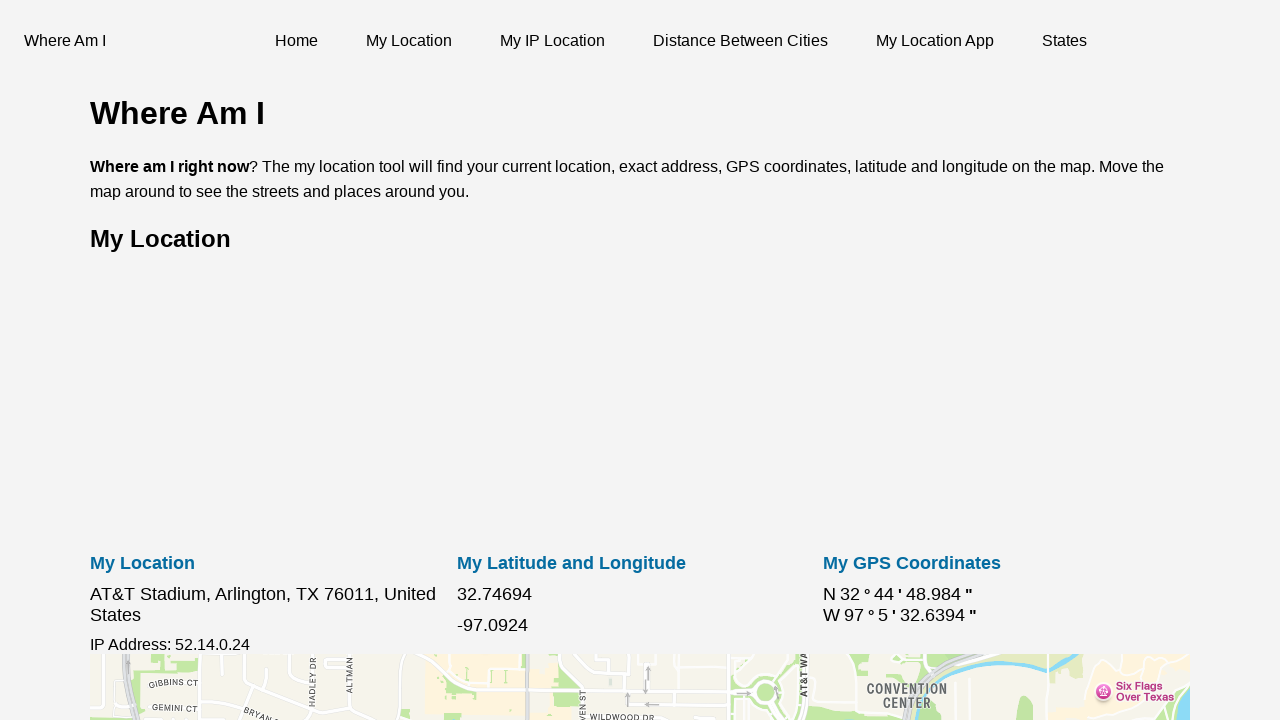